Tests SpiceJet flight search by selecting departure and arrival cities from dynamic dropdown menus

Starting URL: https://spicejet.com

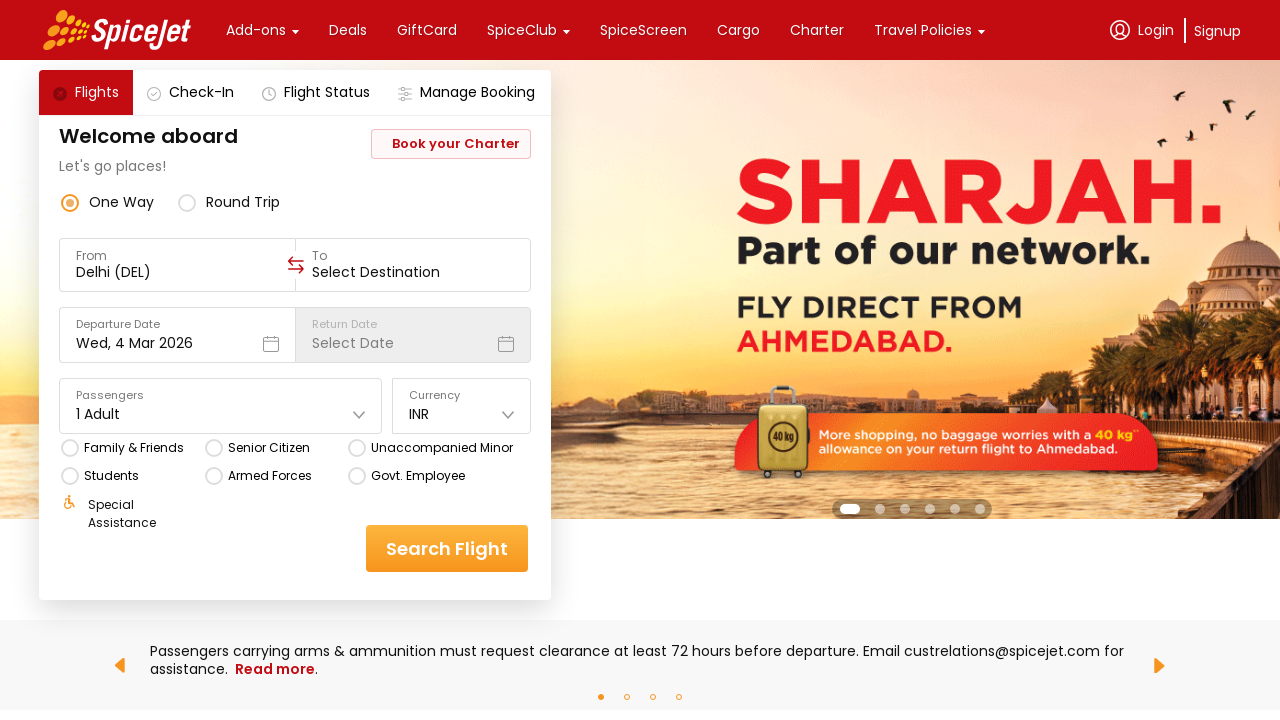

Clicked on the departure city input field at (178, 272) on (//input[@class="css-1cwyjr8 r-homxoj r-ubezar r-10paoce r-13qz1uu"])[1]
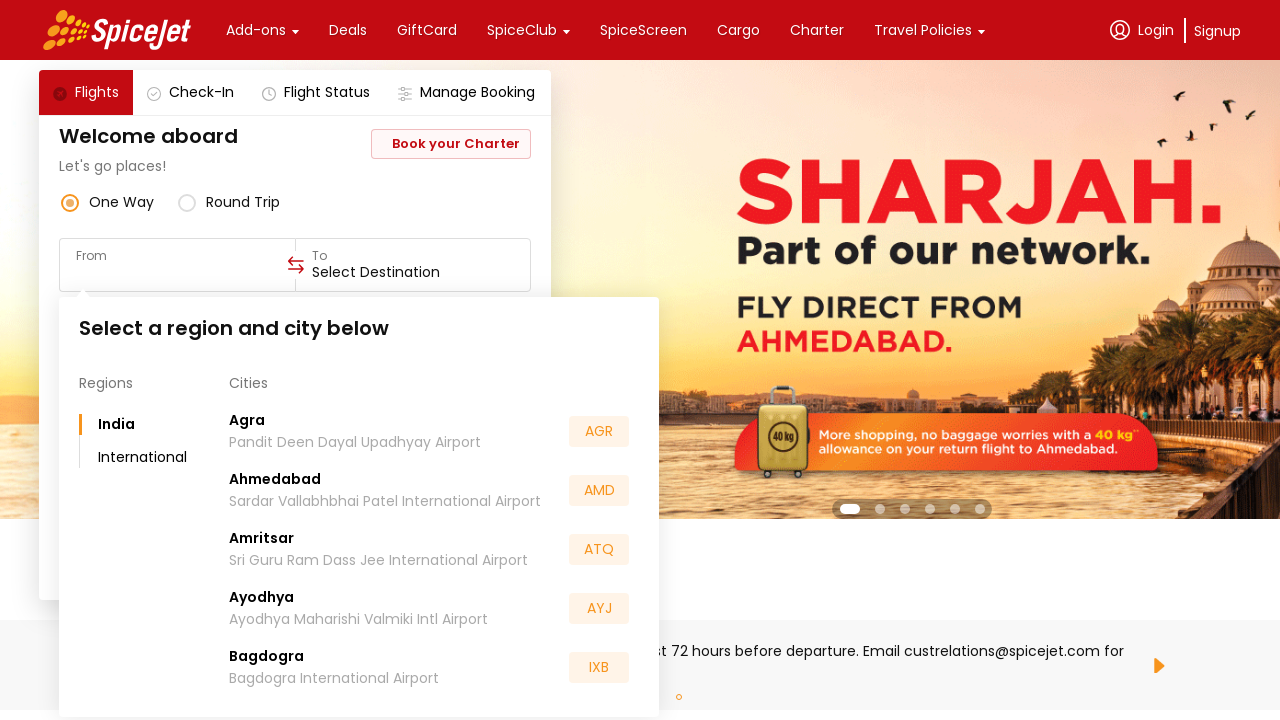

Selected Kempegowda International Airport as departure city from dropdown at (349, 552) on xpath=//div[text()='Kempegowda International Airport']
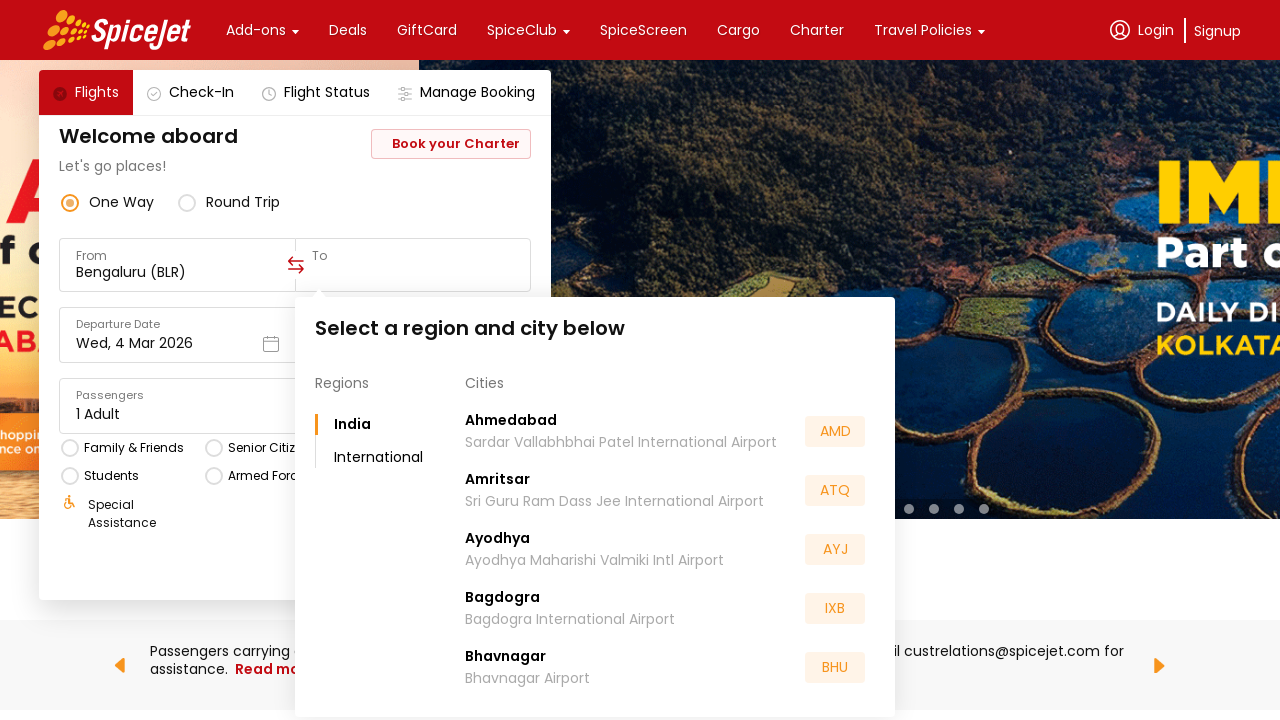

Waited 2 seconds for destination field to be ready
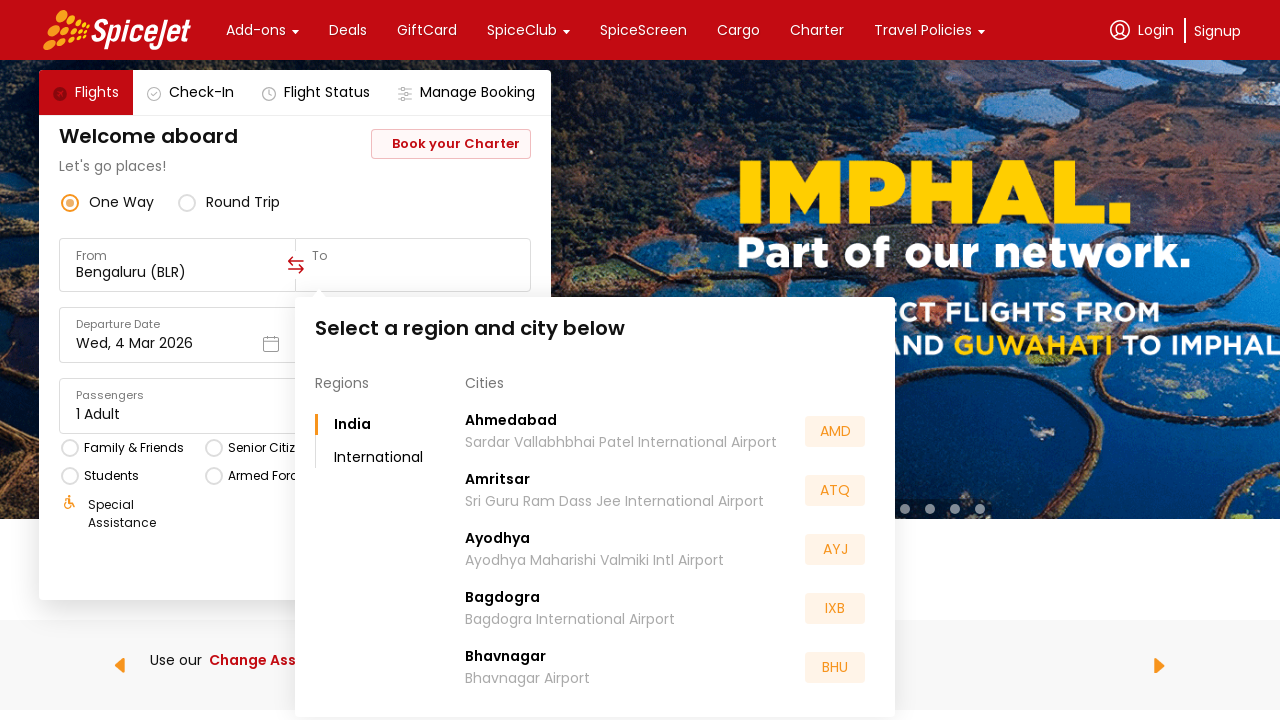

Selected Lucknow as destination city from dropdown at (497, 552) on xpath=//div[text()='Lucknow']
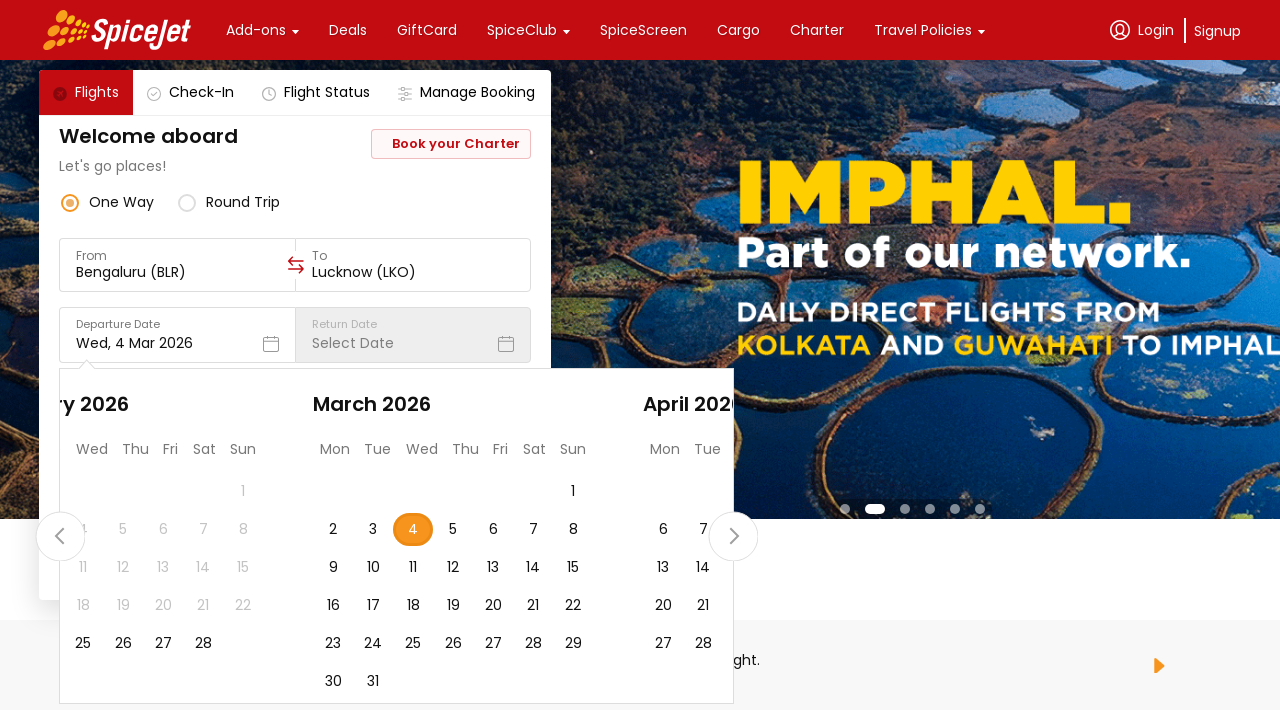

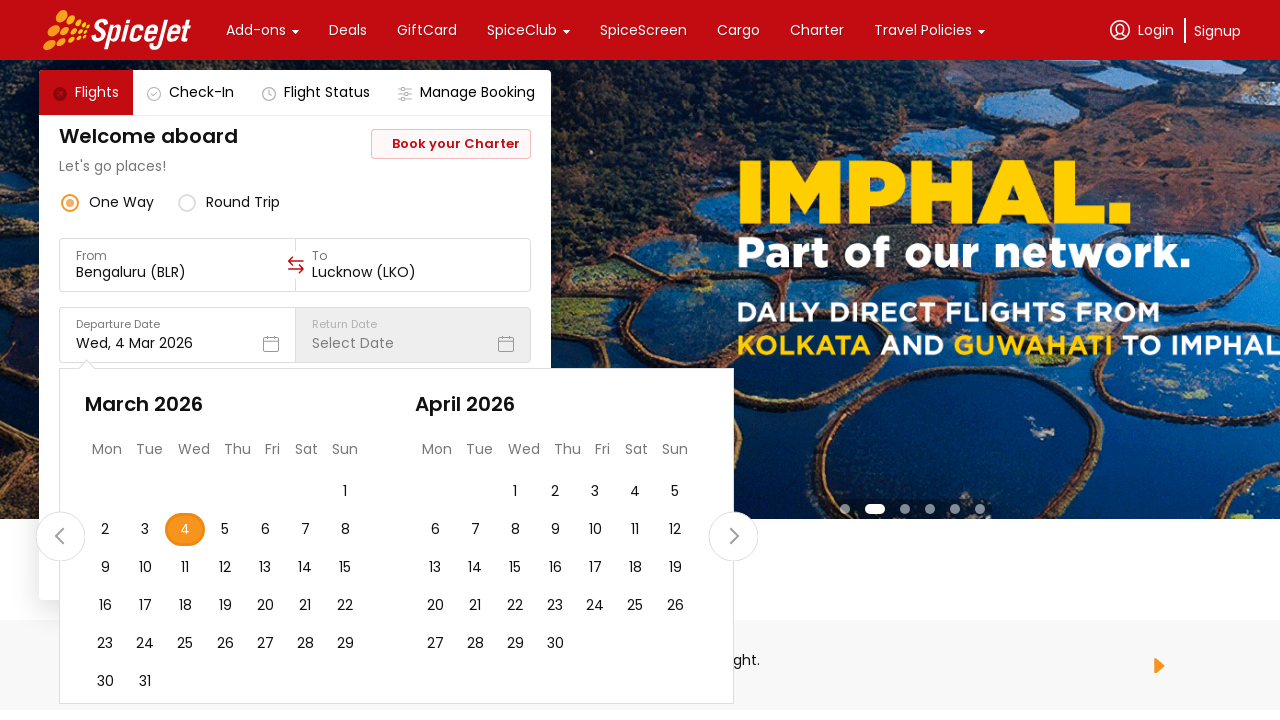